Verifies that the main homepage loads correctly by checking for the presence of the website logo

Starting URL: https://automationexercise.com/

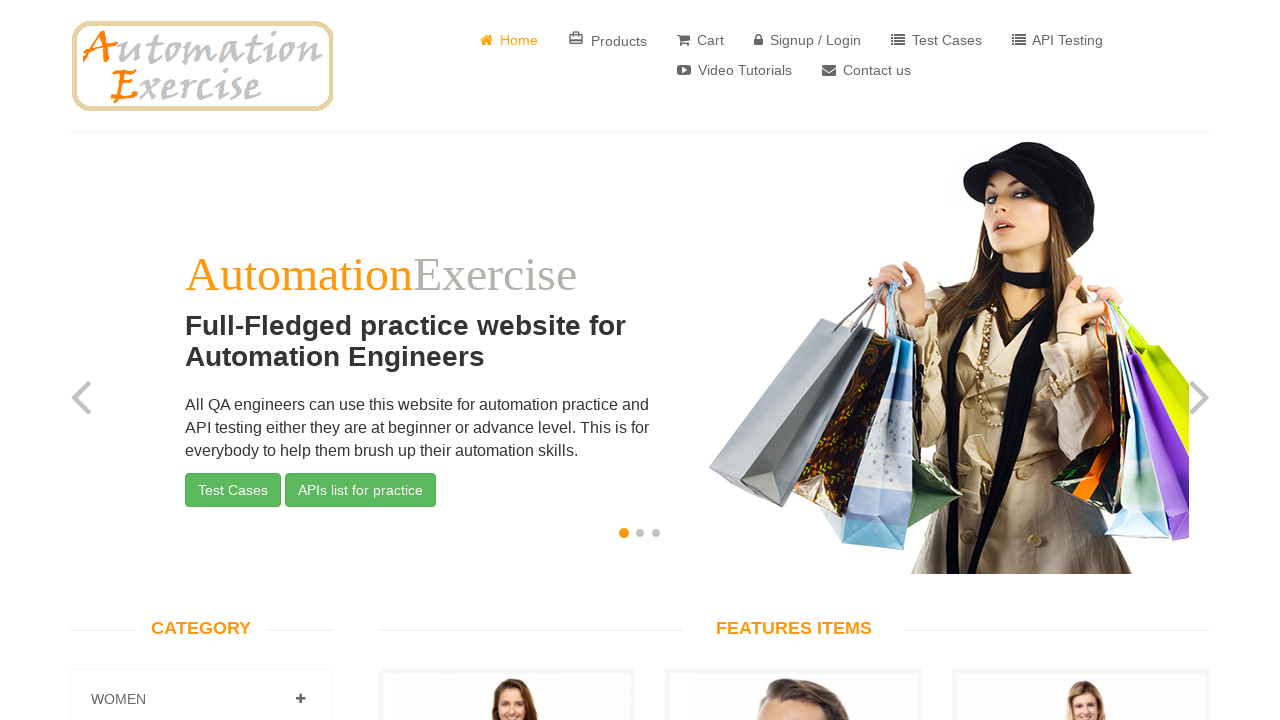

Website logo loaded and is present on the homepage
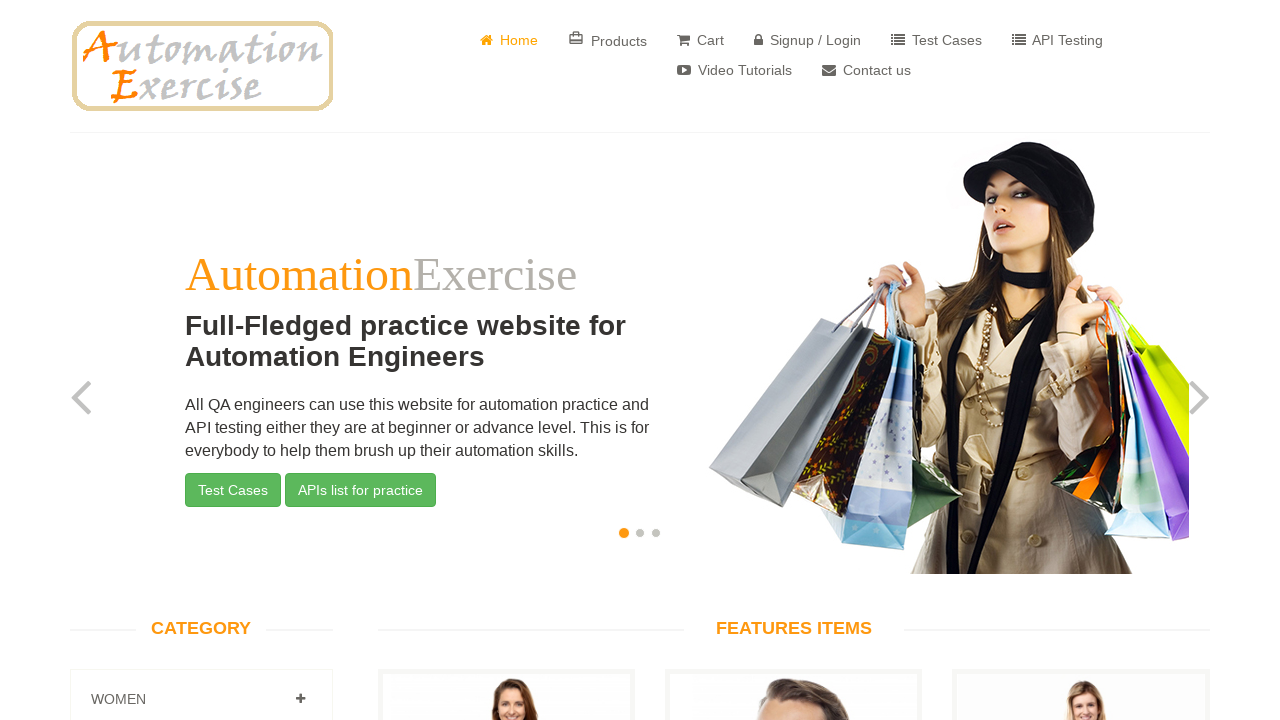

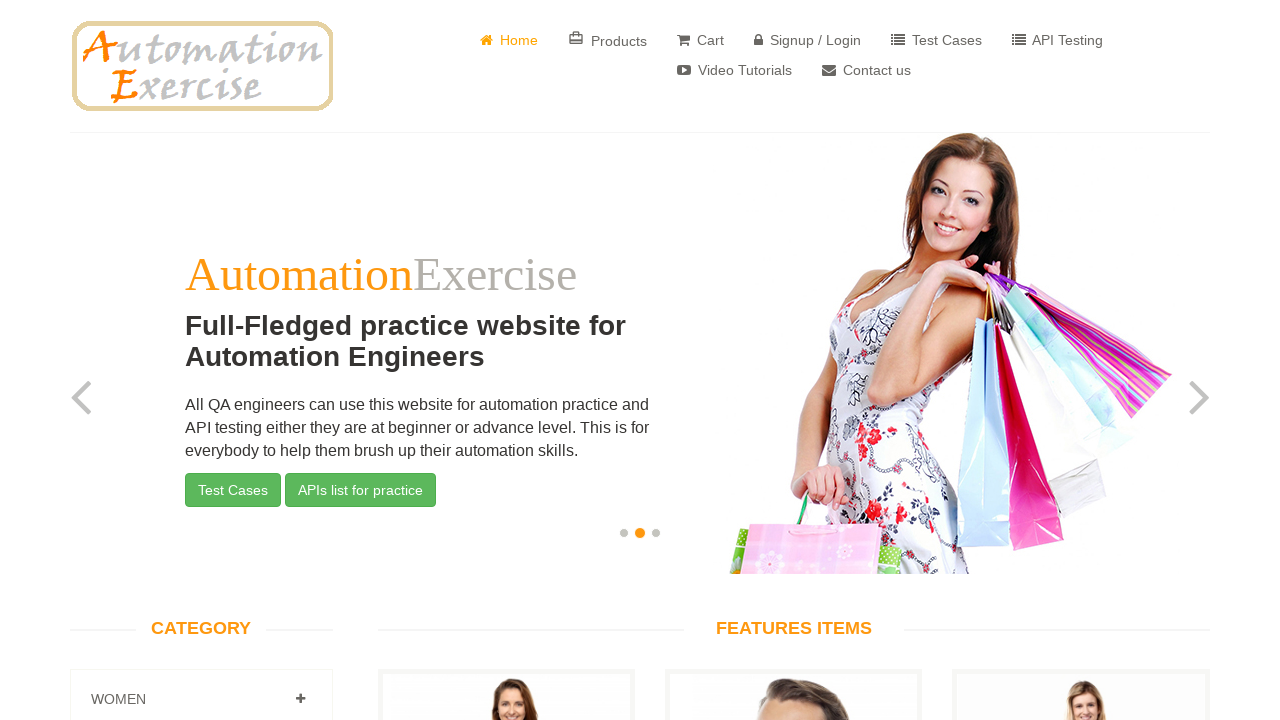